Simple test that navigates to MongoDB University website and verifies the page loads successfully

Starting URL: https://university.mongodb.com

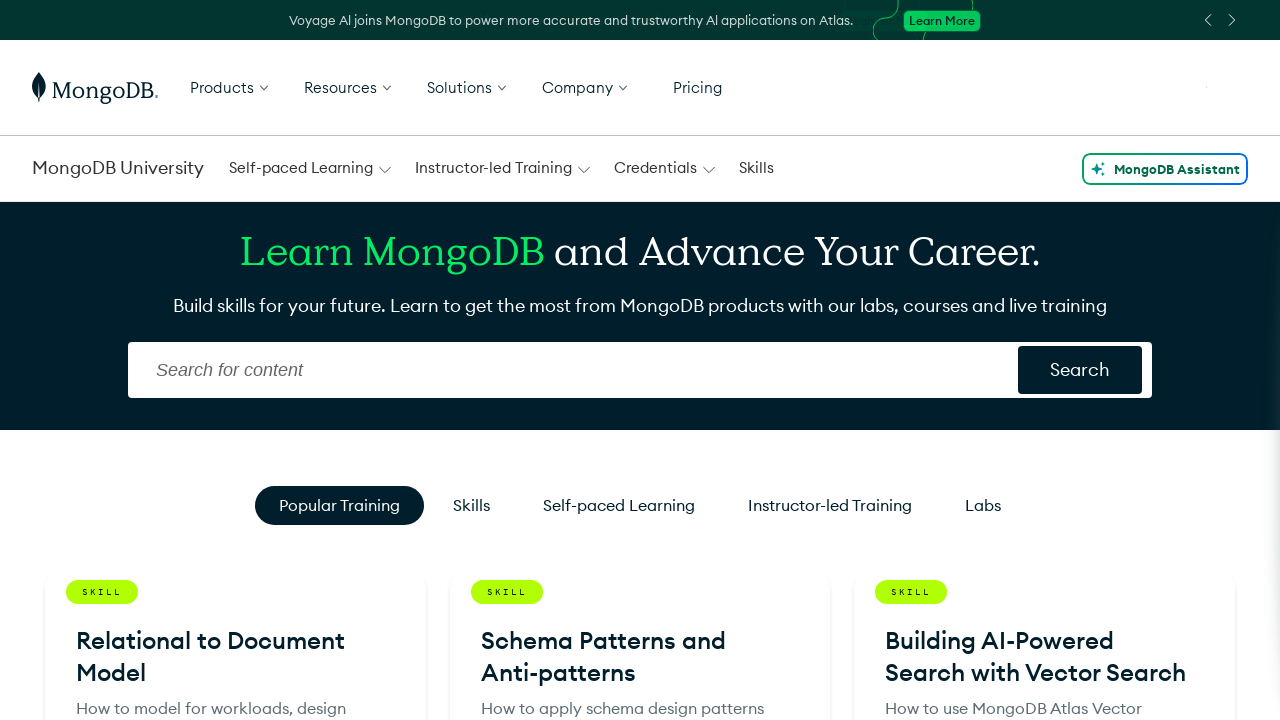

Waited for page to reach domcontentloaded state
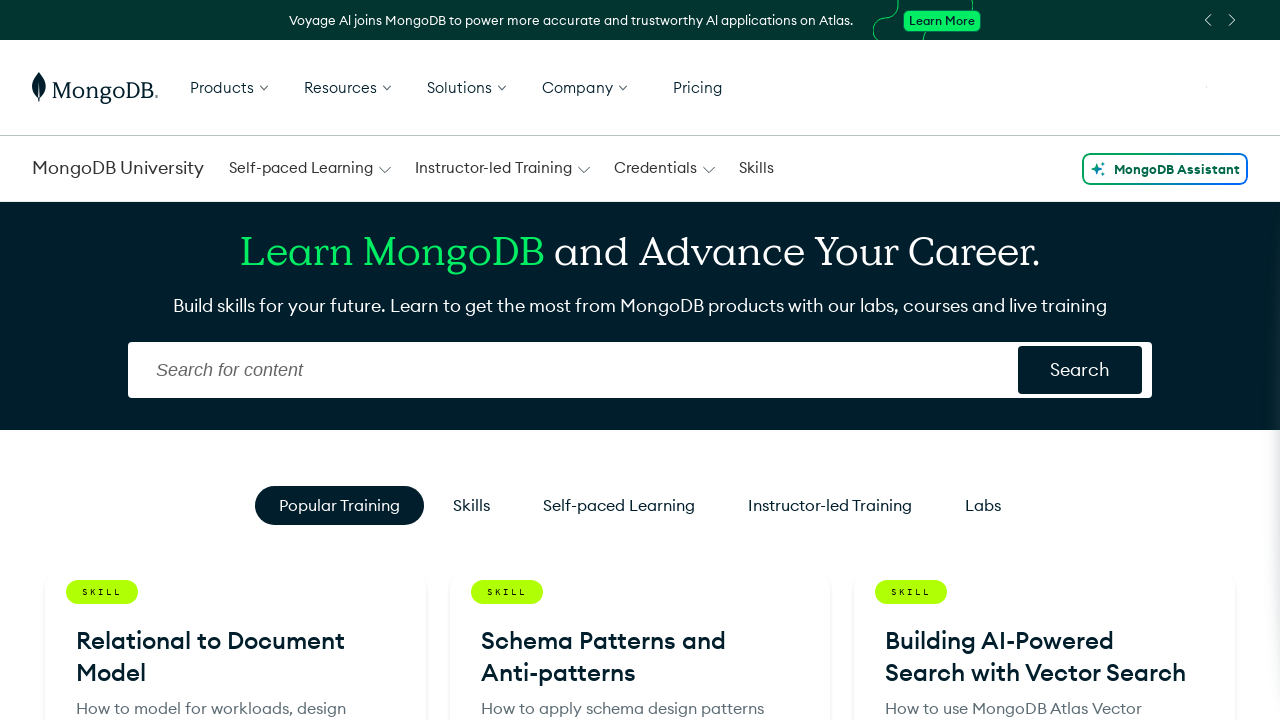

Verified body element is present on MongoDB University page
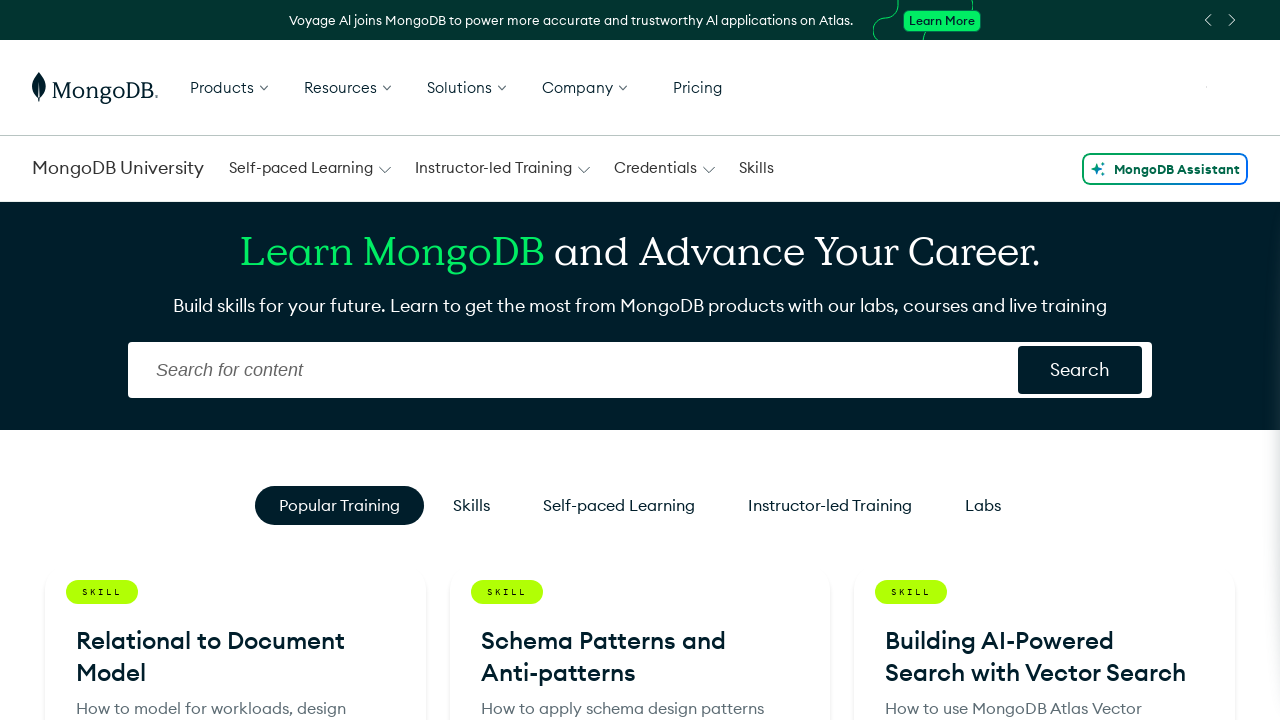

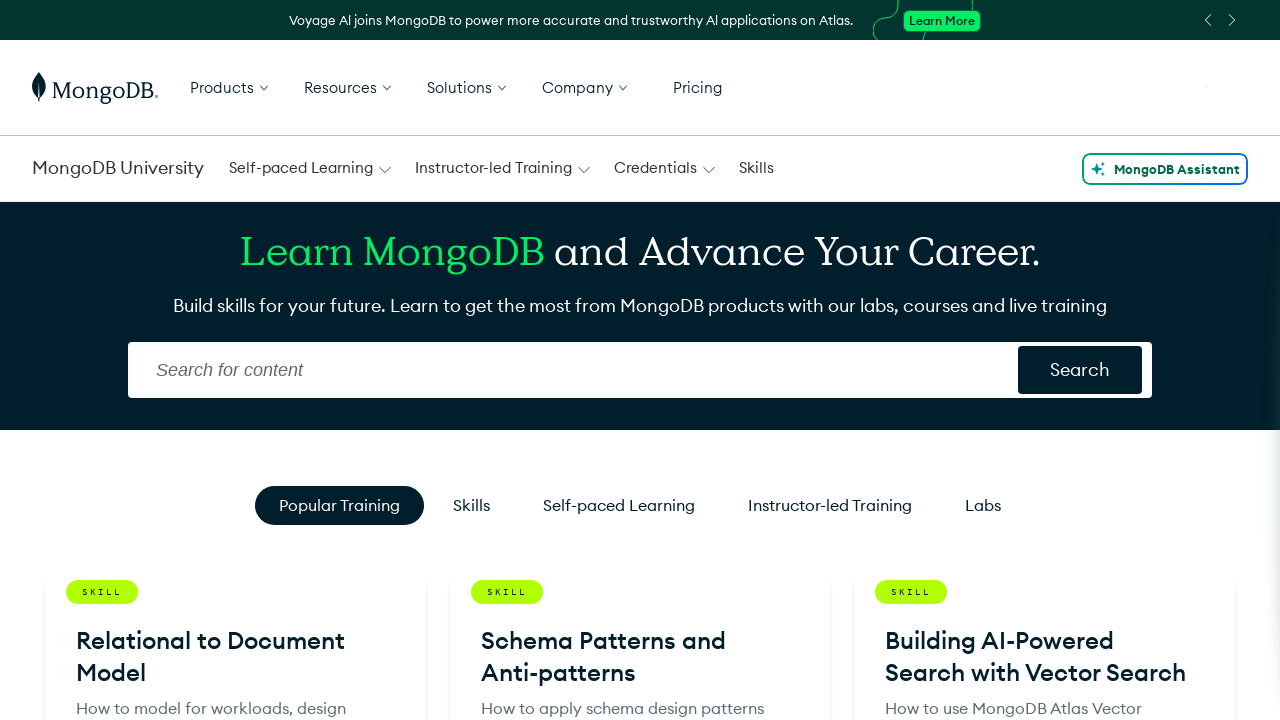